Tests clicking an alert button and handling the JavaScript alert dialog that appears

Starting URL: https://dgotlieb.github.io/Navigation/Navigation.html

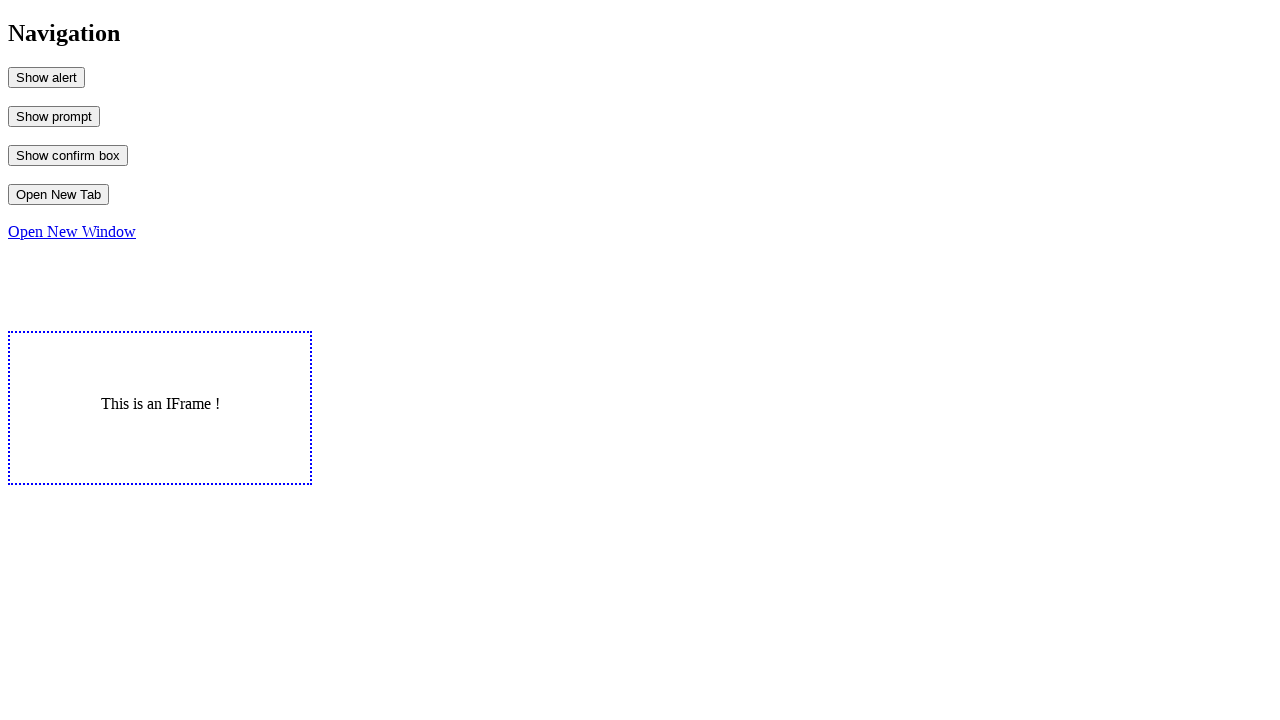

Clicked MyAlert button to trigger JavaScript alert dialog at (46, 77) on #MyAlert
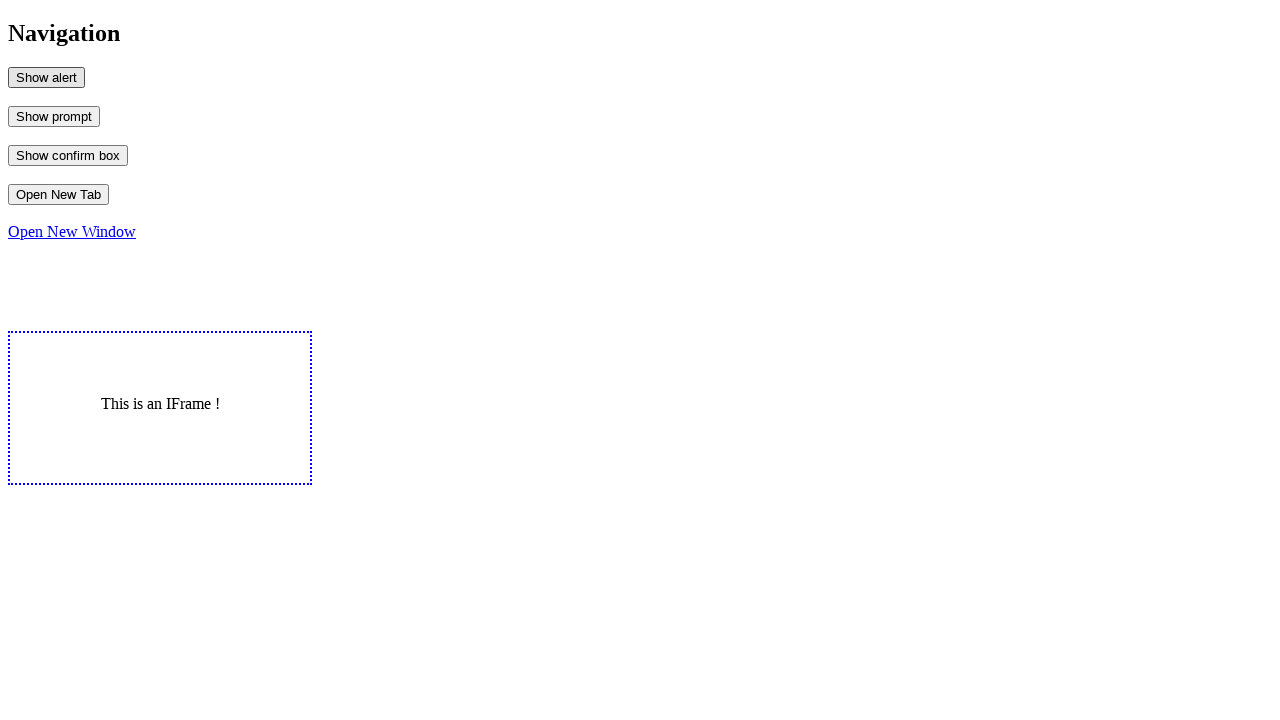

Set up dialog handler to accept alert
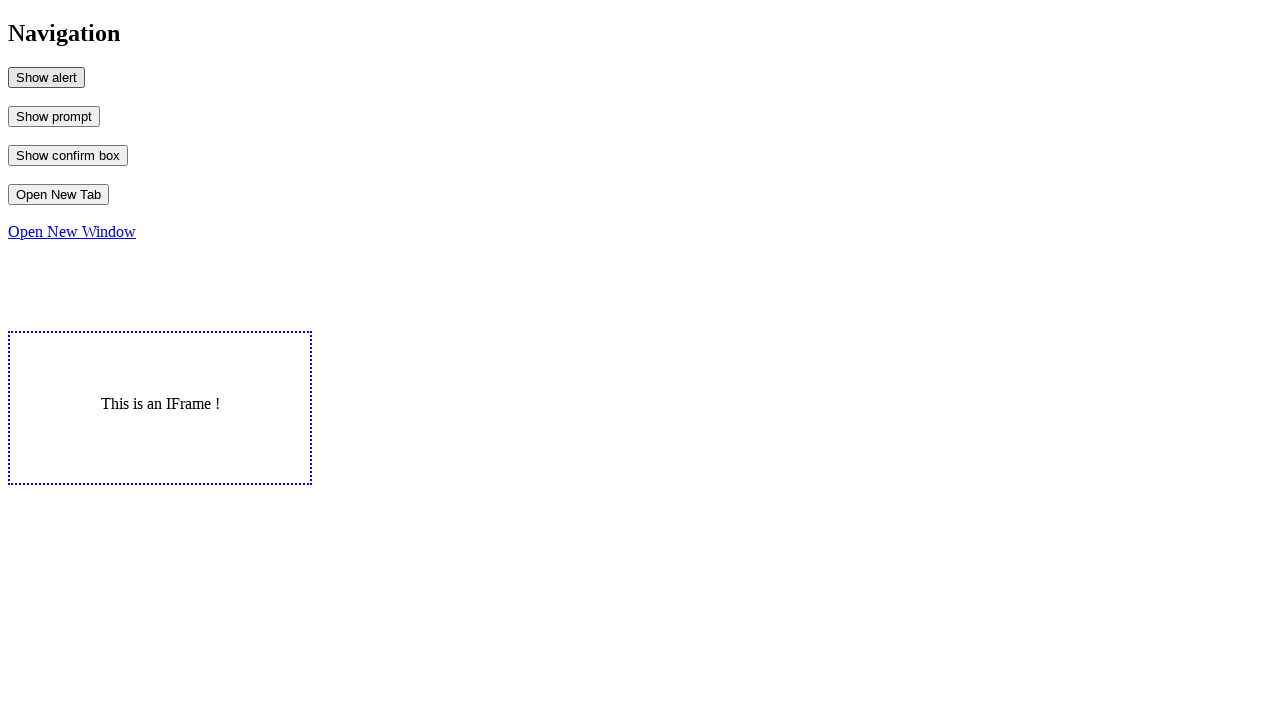

Waited 500ms for dialog interaction to complete
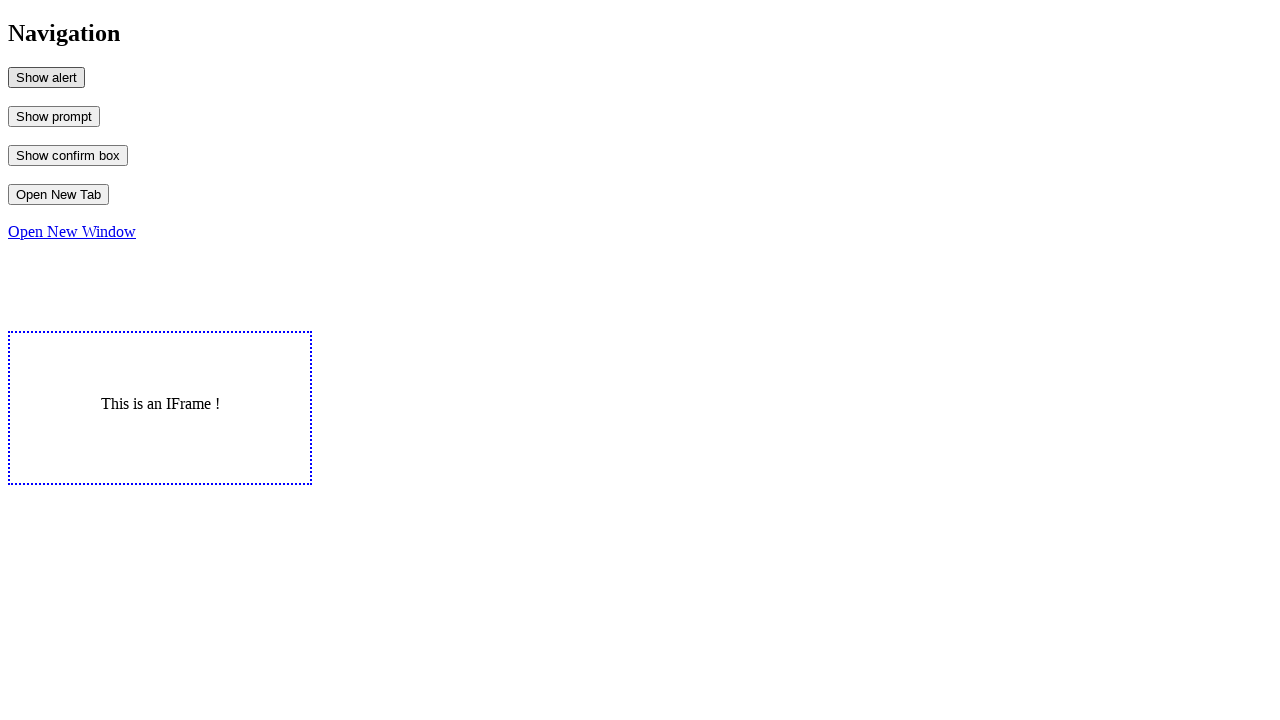

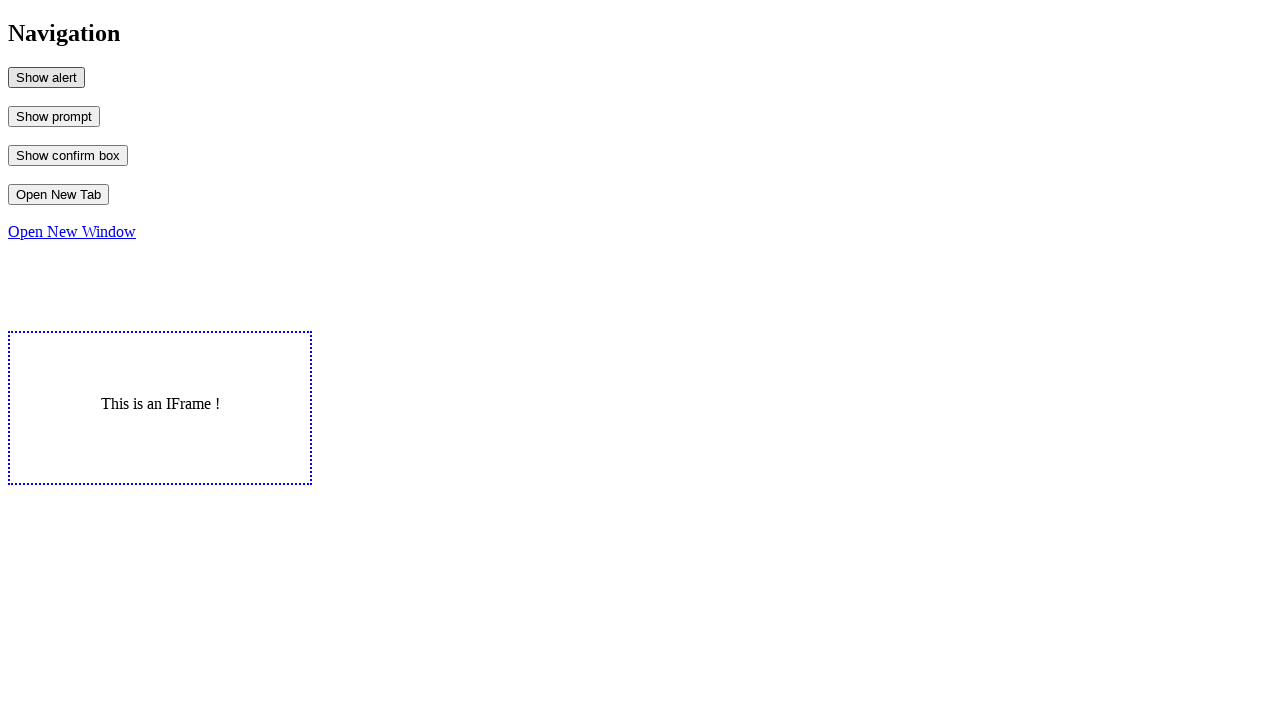